Navigates to the BlazeDemo travel booking demo website and verifies the page loads successfully.

Starting URL: https://blazedemo.com

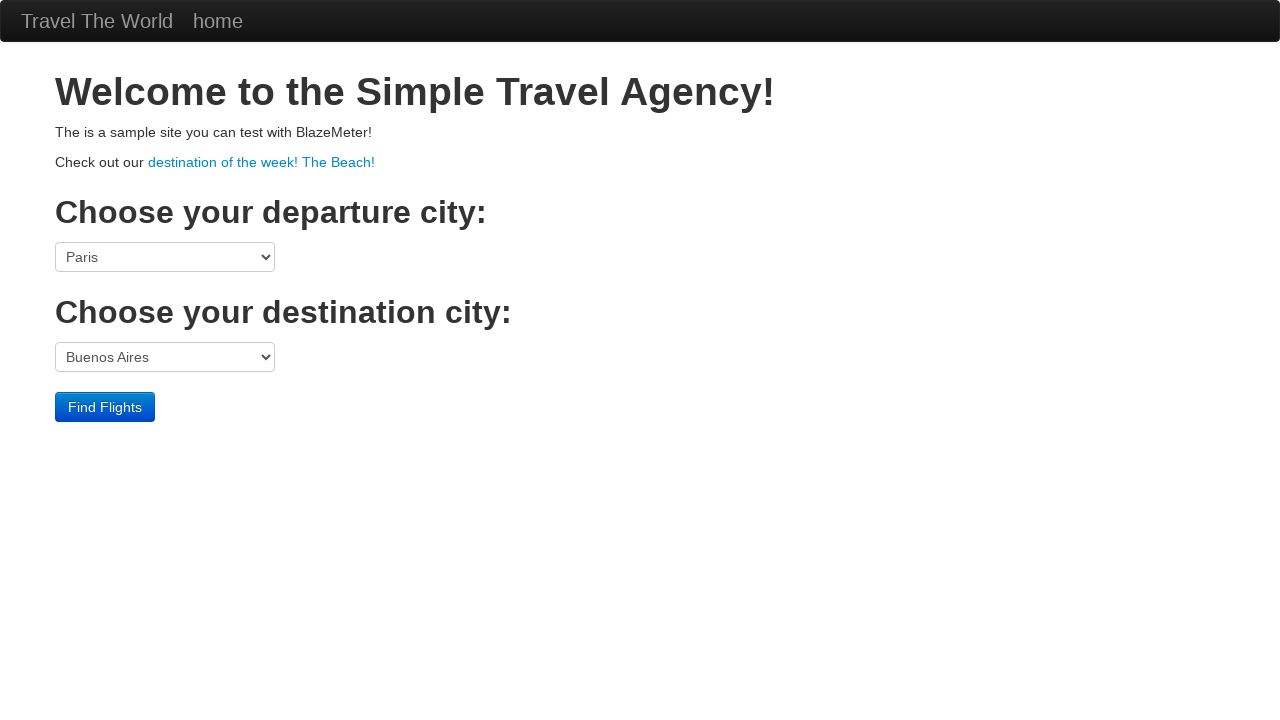

Navigated to BlazeDemo travel booking website
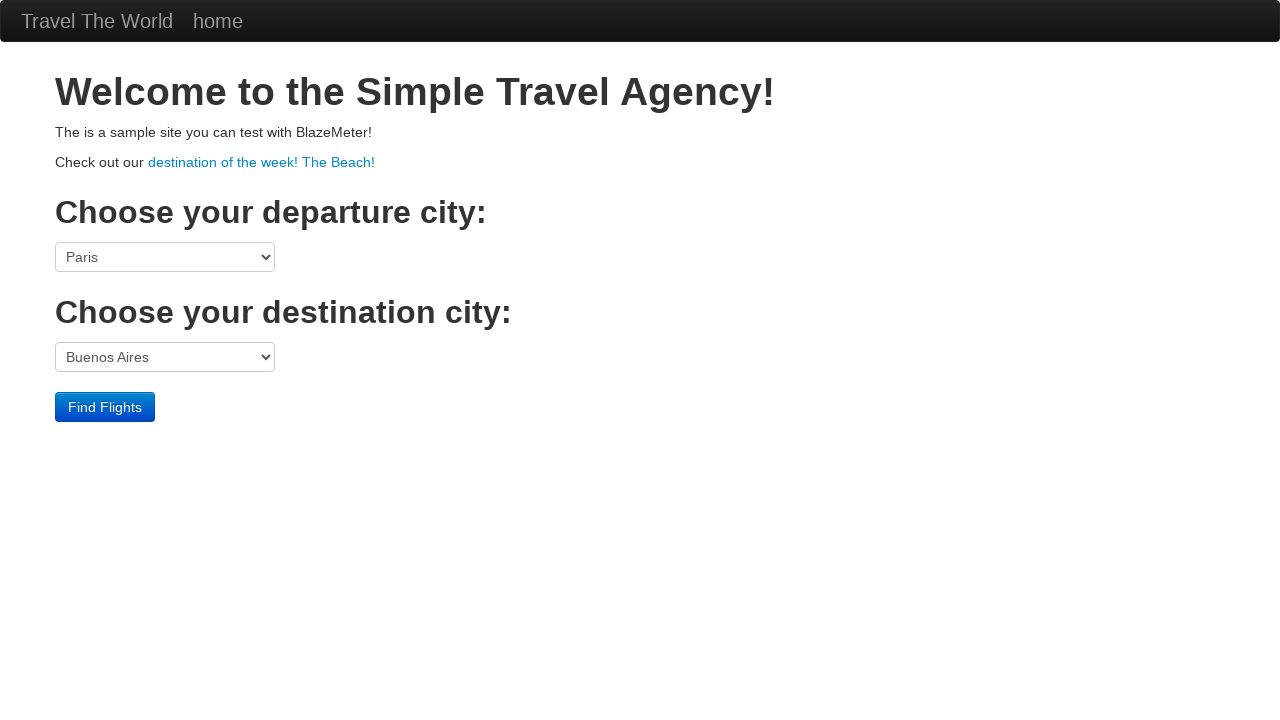

Page DOM content loaded successfully
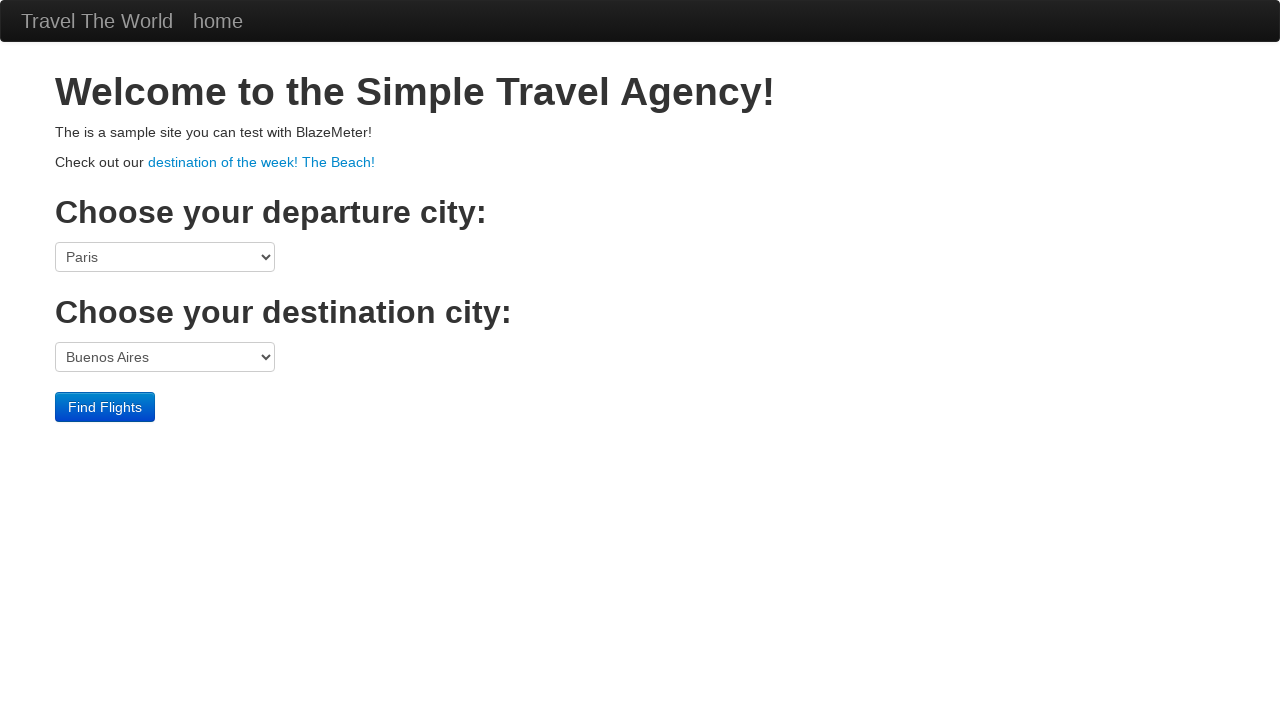

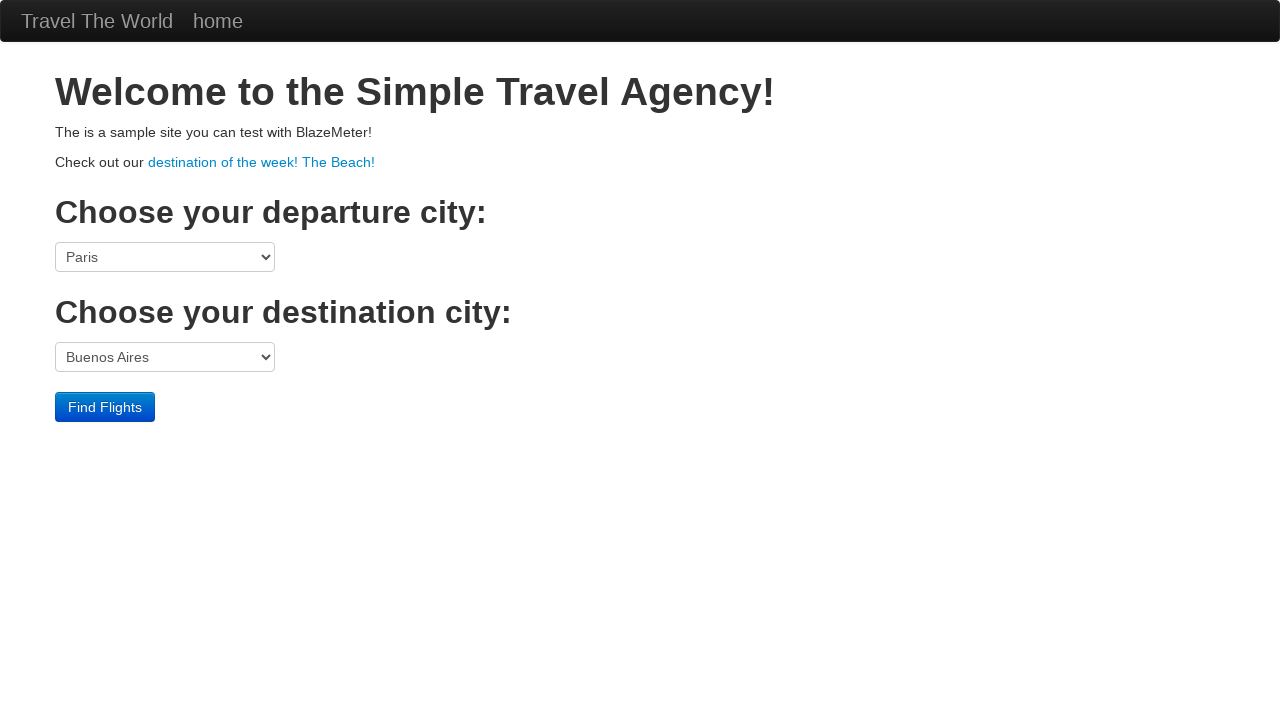